Navigates to OrangeHRM demo site and verifies the login branding/logo element is visible on the page

Starting URL: https://opensource-demo.orangehrmlive.com/

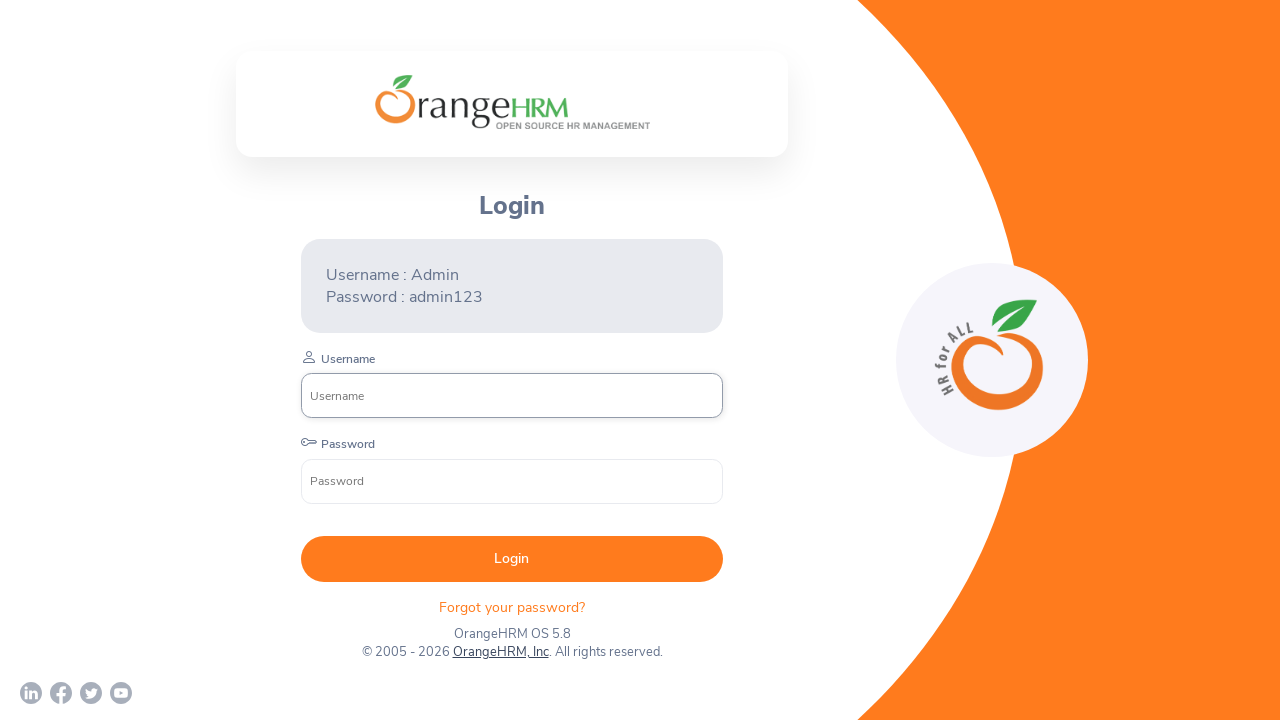

Waited for login branding/logo element to be visible
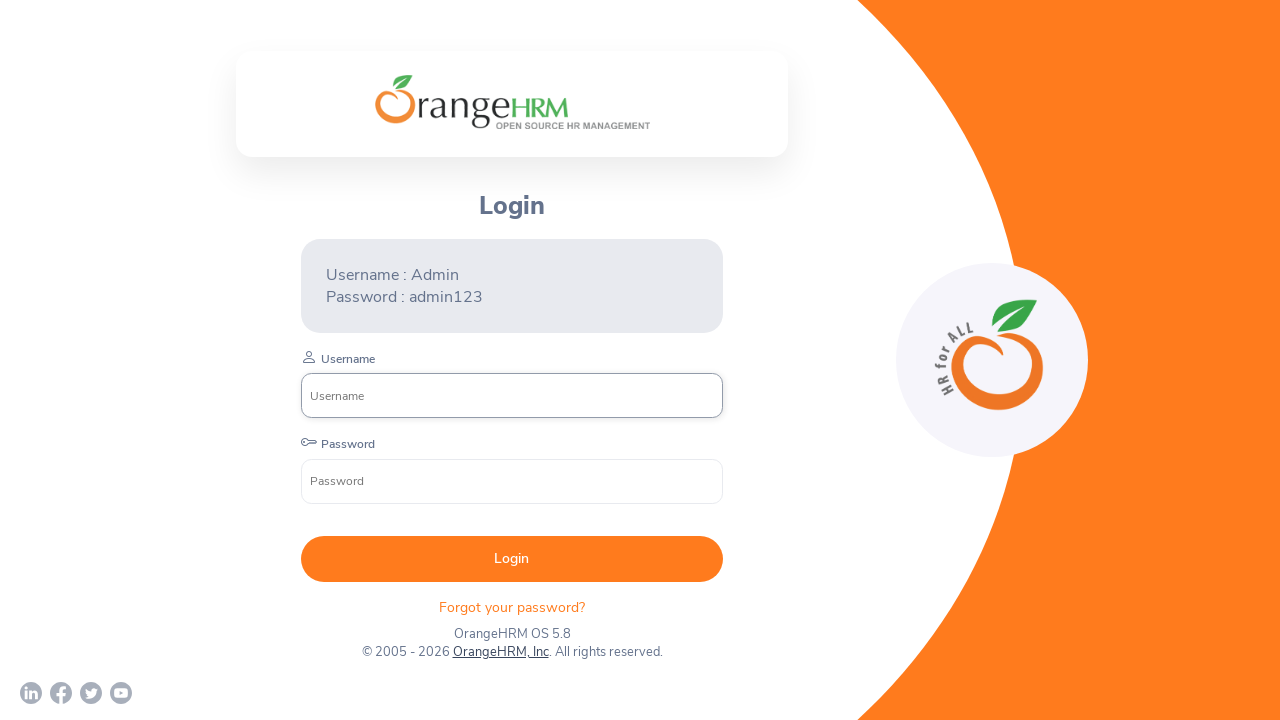

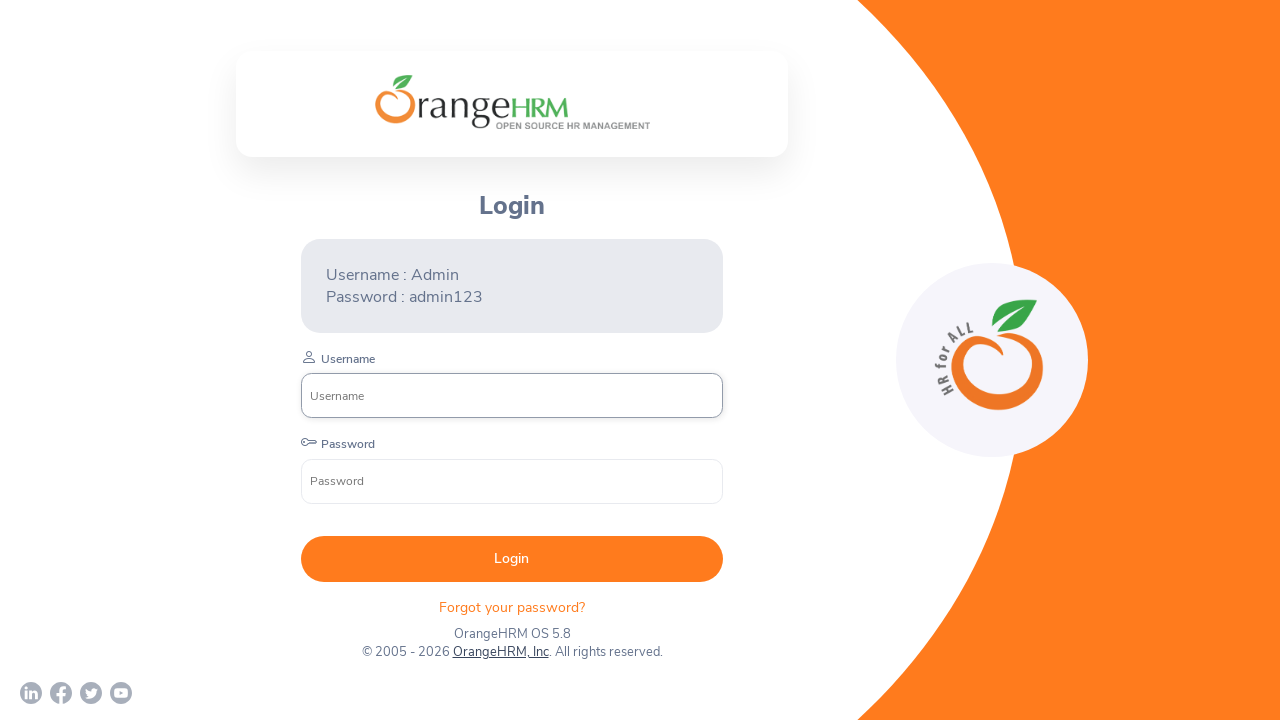